Tests clicking the second checkbox on the checkboxes page and verifies it becomes unchecked (it starts checked by default)

Starting URL: https://the-internet.herokuapp.com/checkboxes

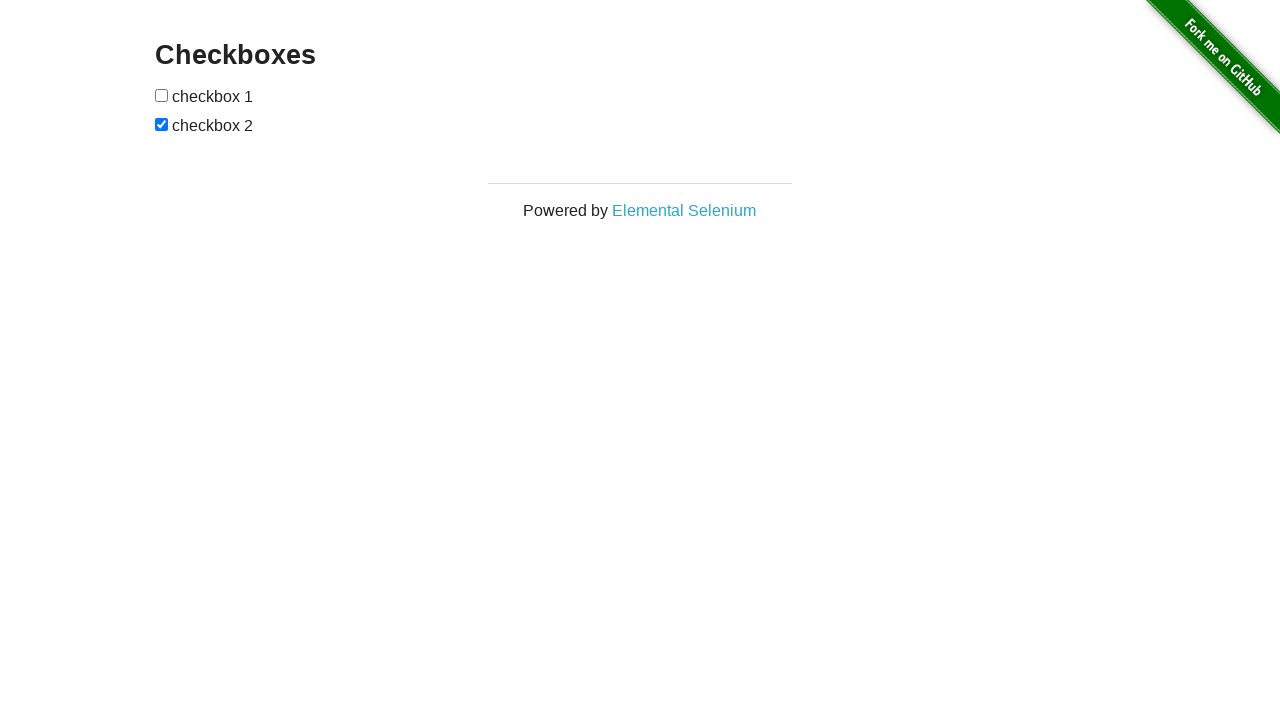

Clicked the second checkbox to uncheck it at (162, 124) on input[type='checkbox']:nth-of-type(2)
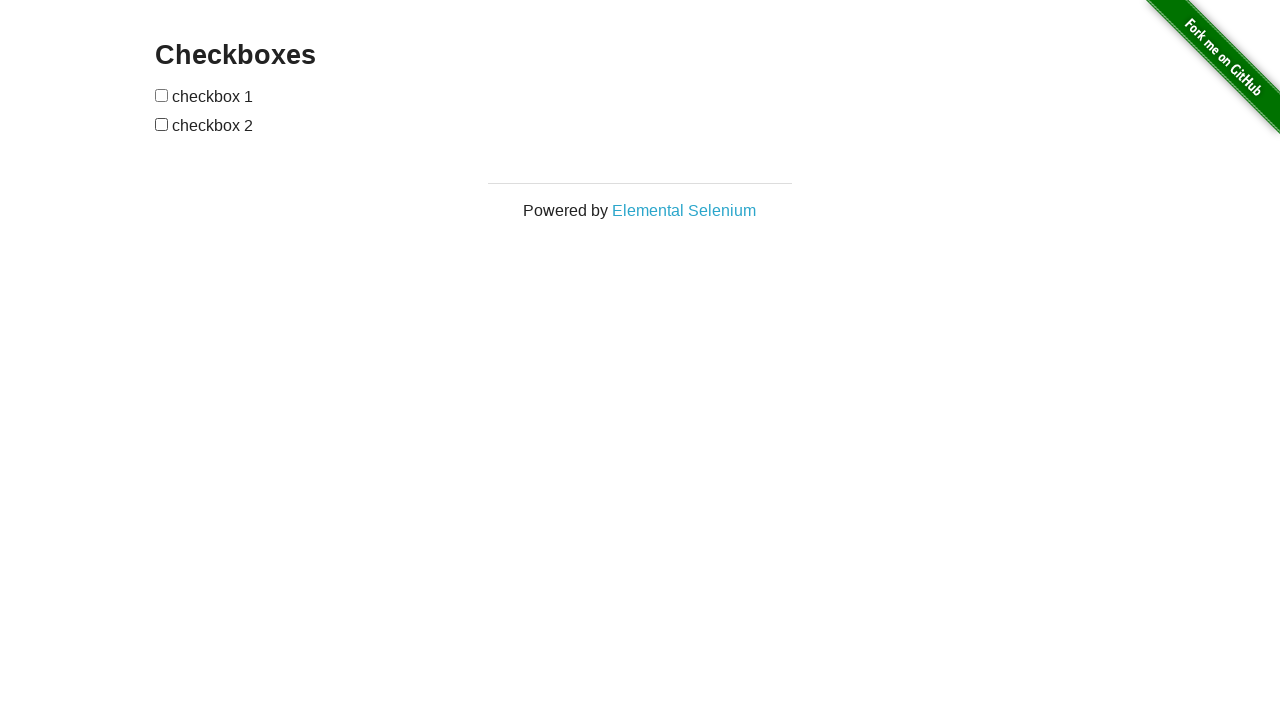

Located the second checkbox element
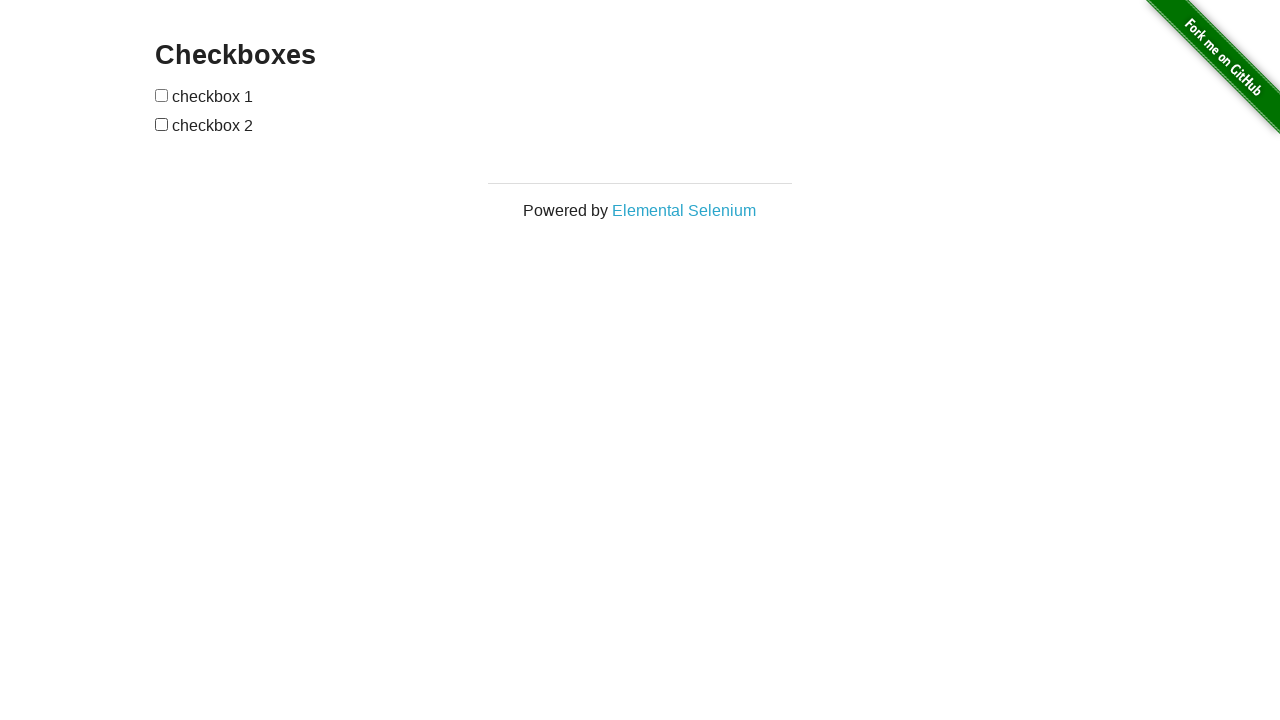

Verified that the second checkbox is now unchecked
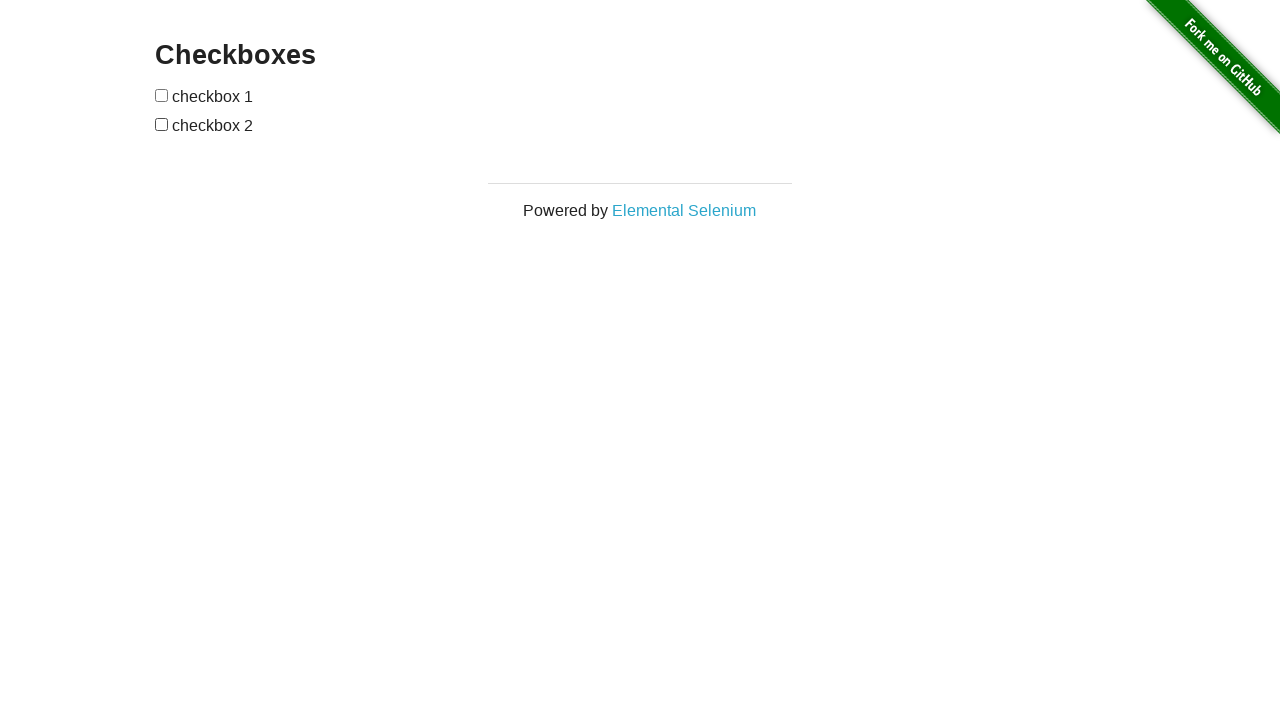

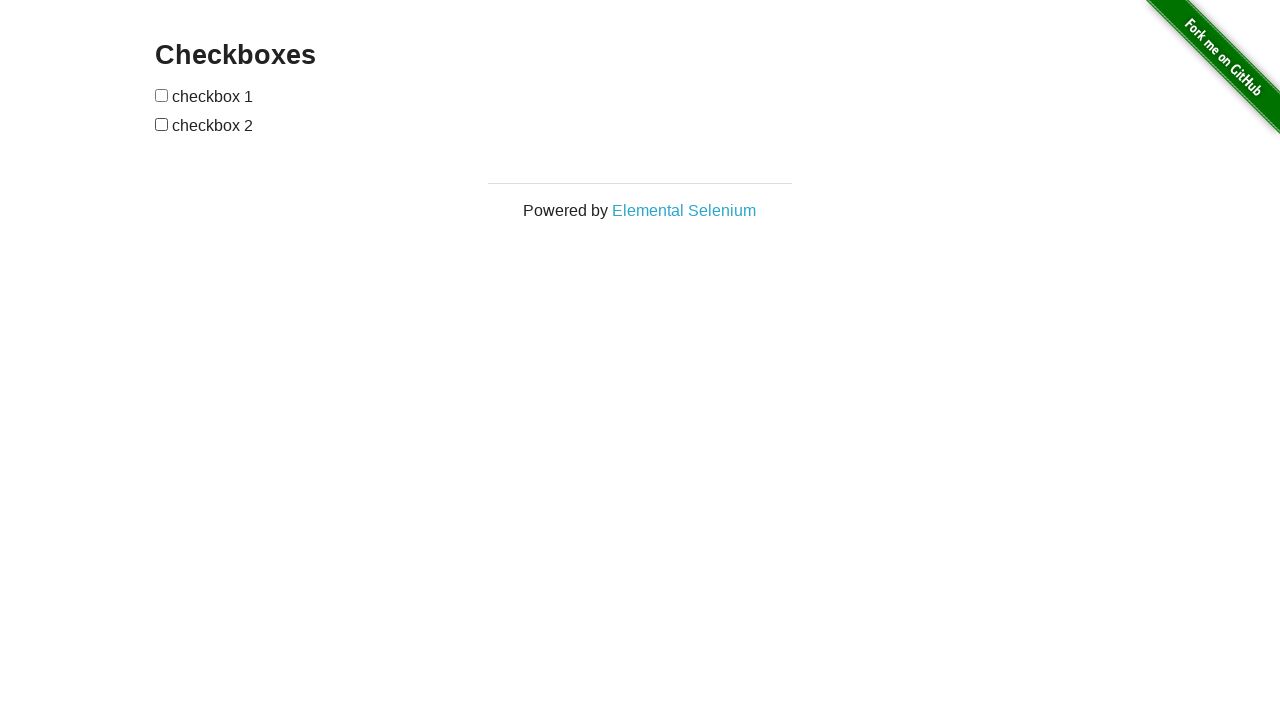